Navigates to W3Schools HTML tables page, verifies that the "Tables" text is displayed, and clicks the next navigation button

Starting URL: https://www.w3schools.com/html/html_tables.asp

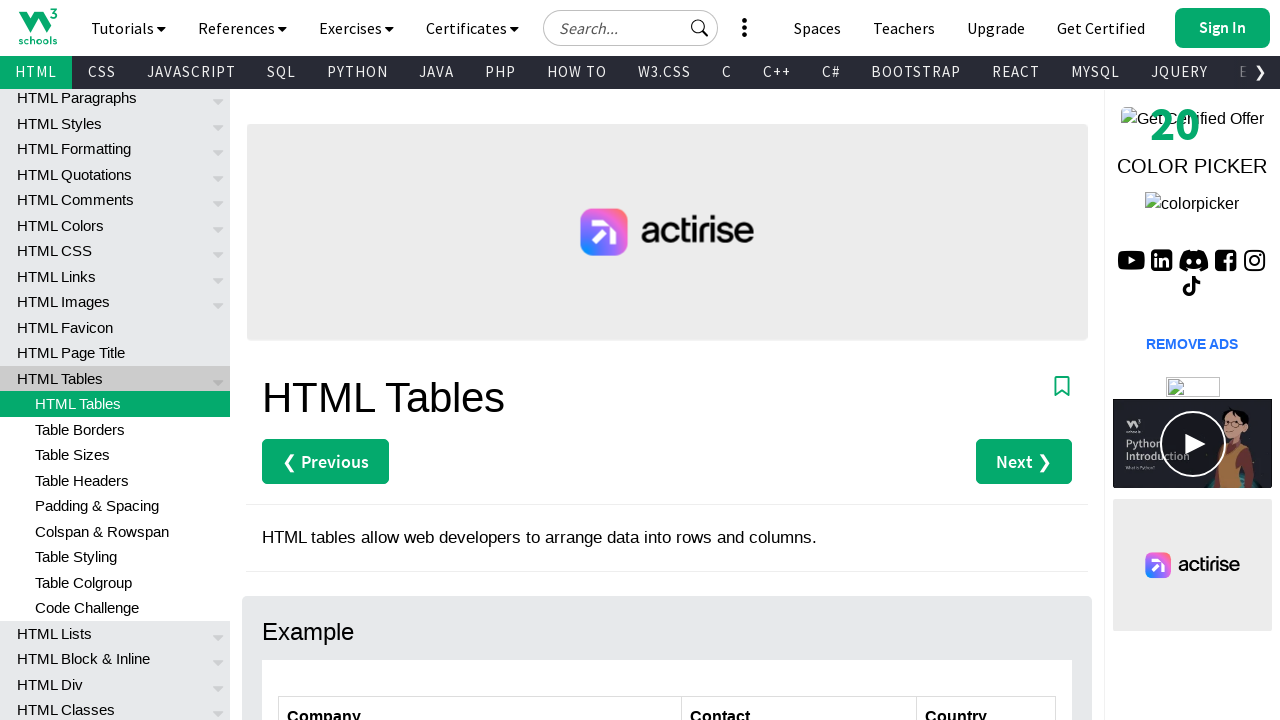

Navigated to W3Schools HTML tables page
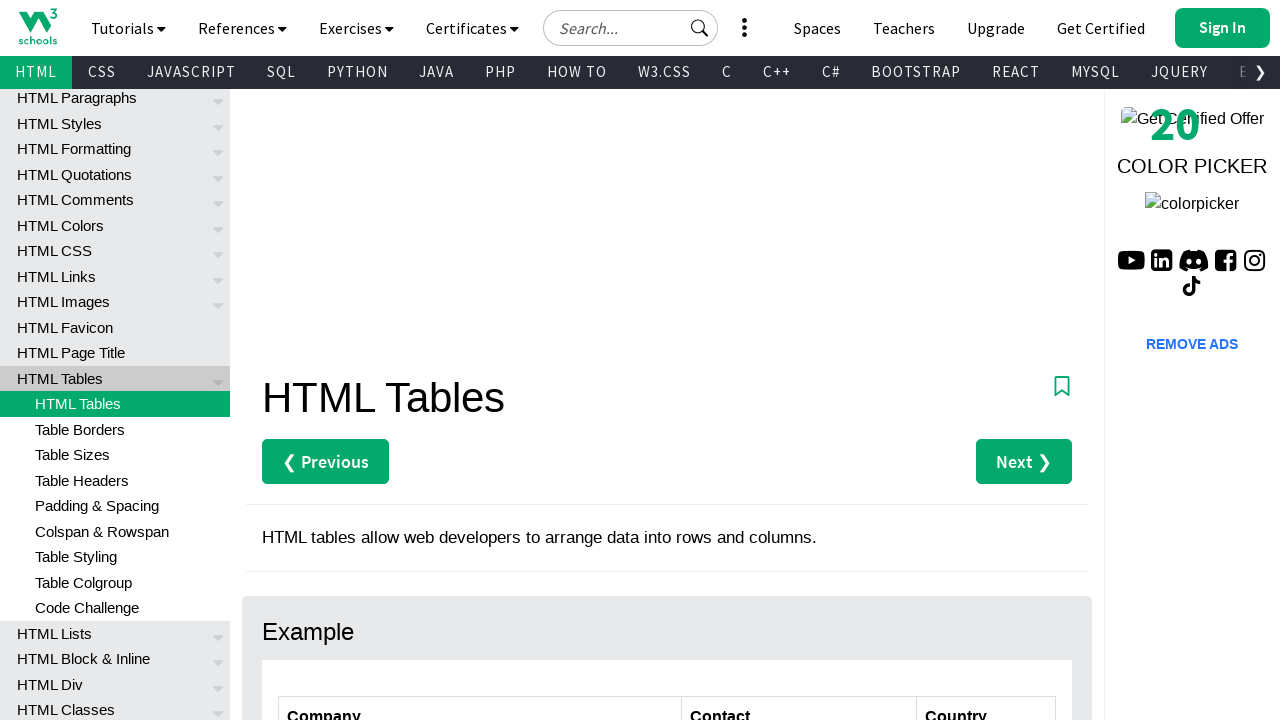

Located the 'Tables' text element
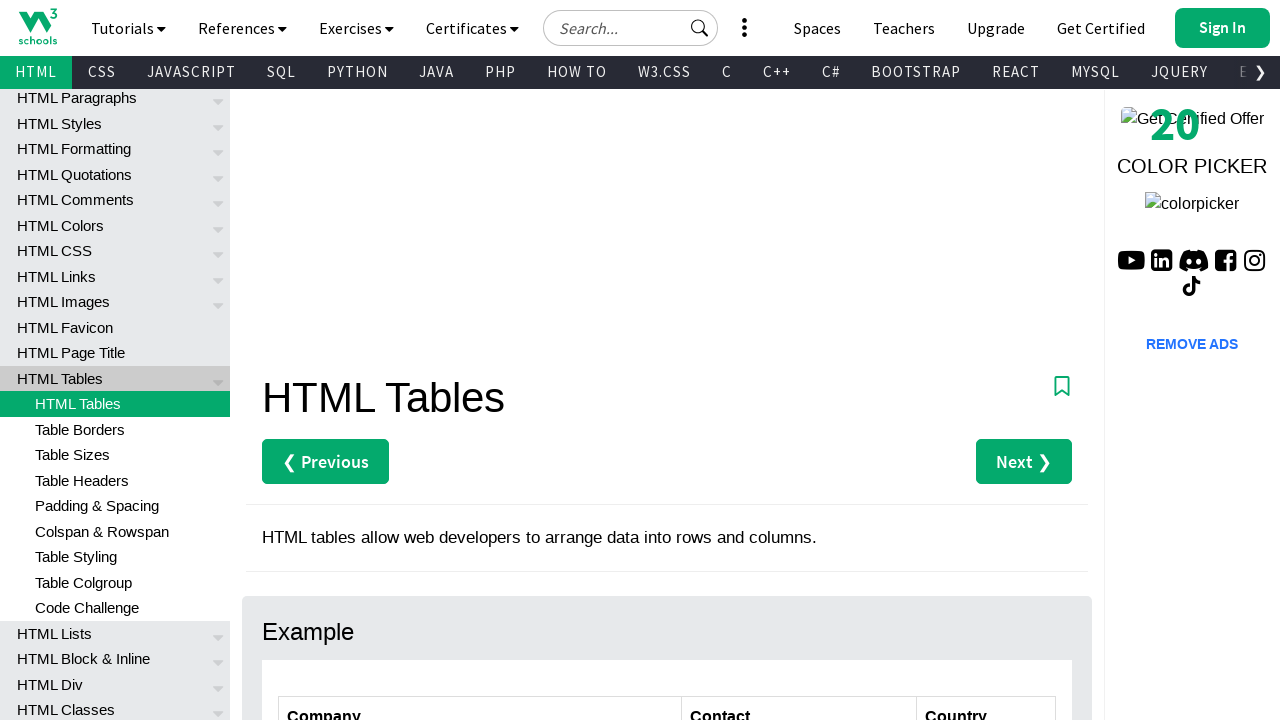

Verified that 'Tables' text is displayed
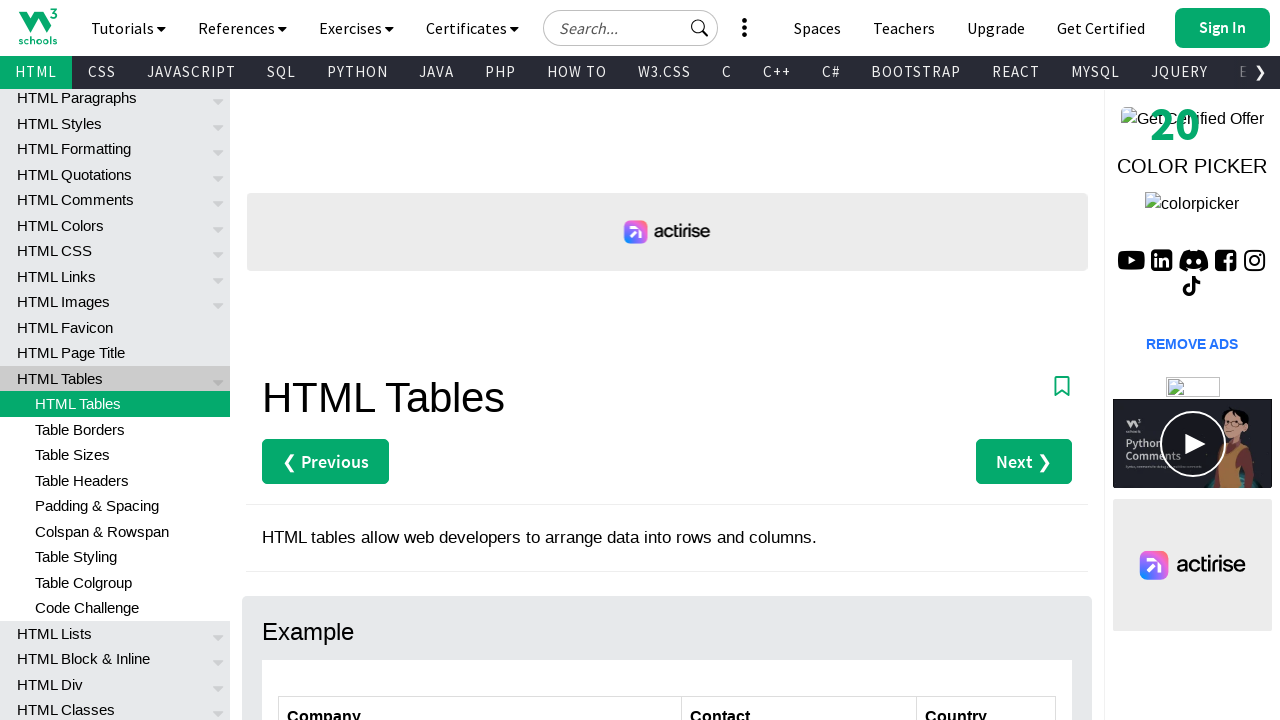

Clicked the next navigation button at (1024, 462) on xpath=//a[@class='w3-right w3-btn']
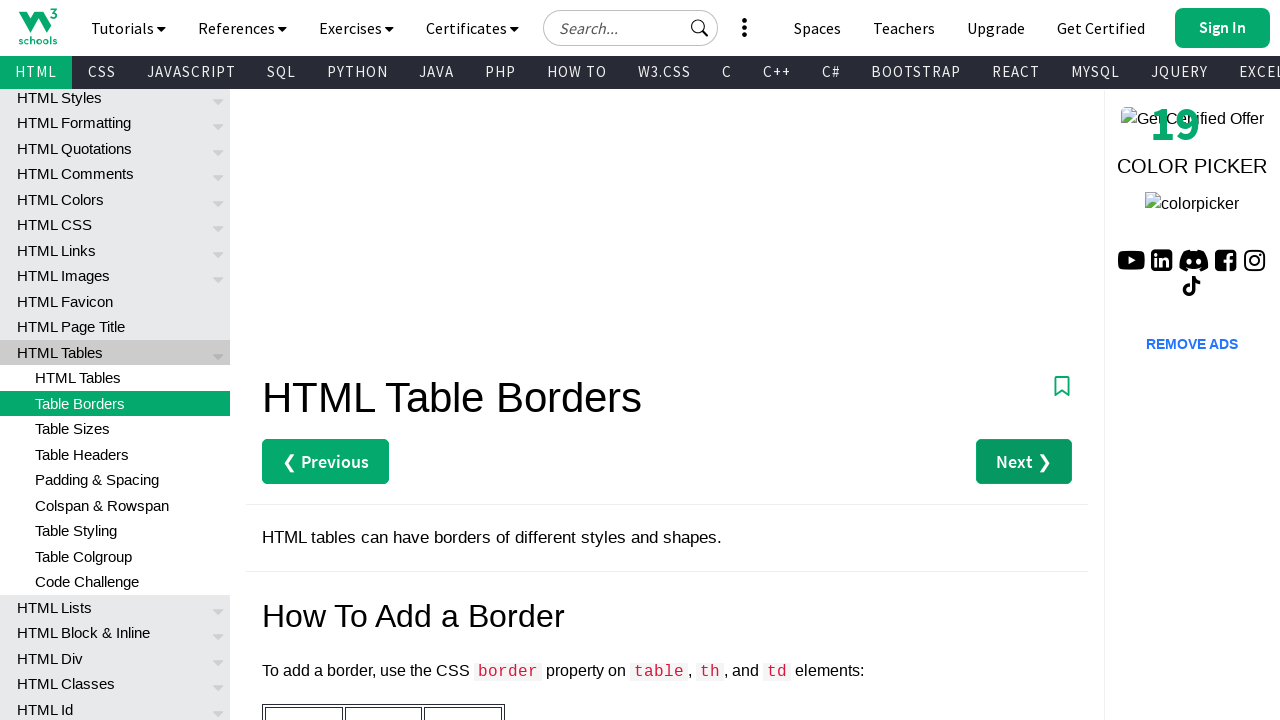

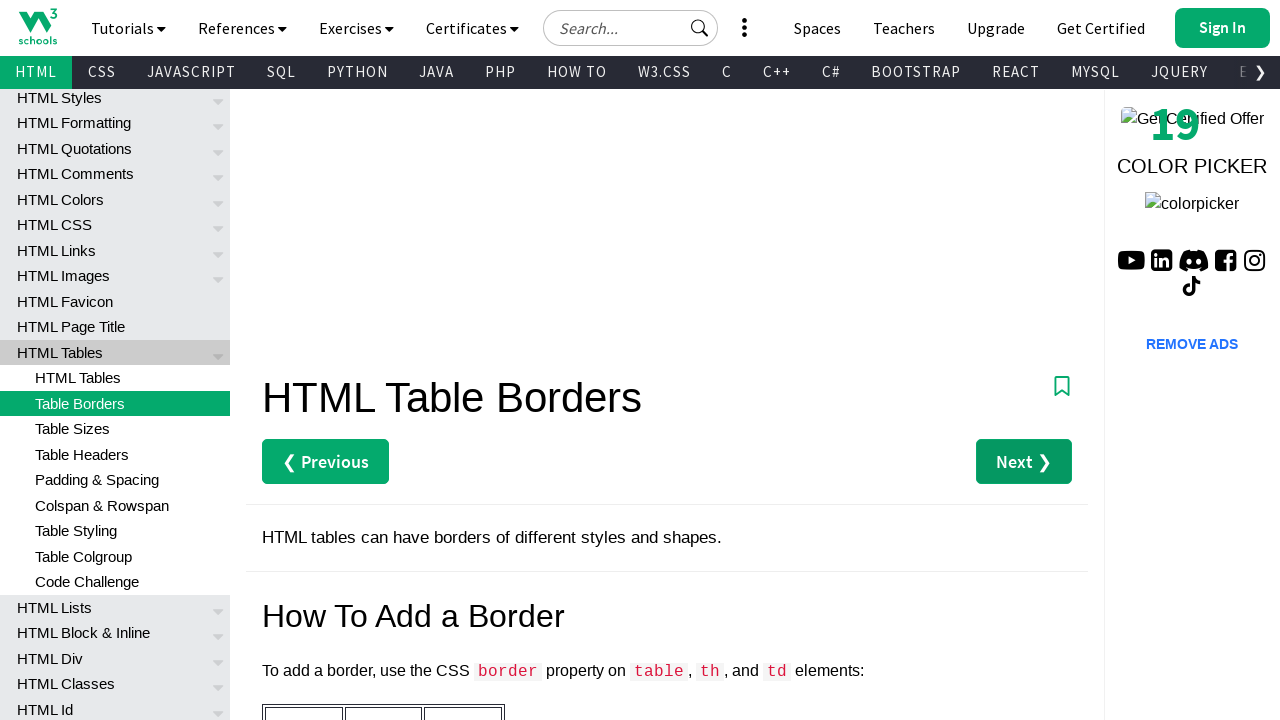